Tests browser navigation functionality by navigating to a second URL, then using back and forward browser controls to verify navigation history works correctly.

Starting URL: https://sdet.live

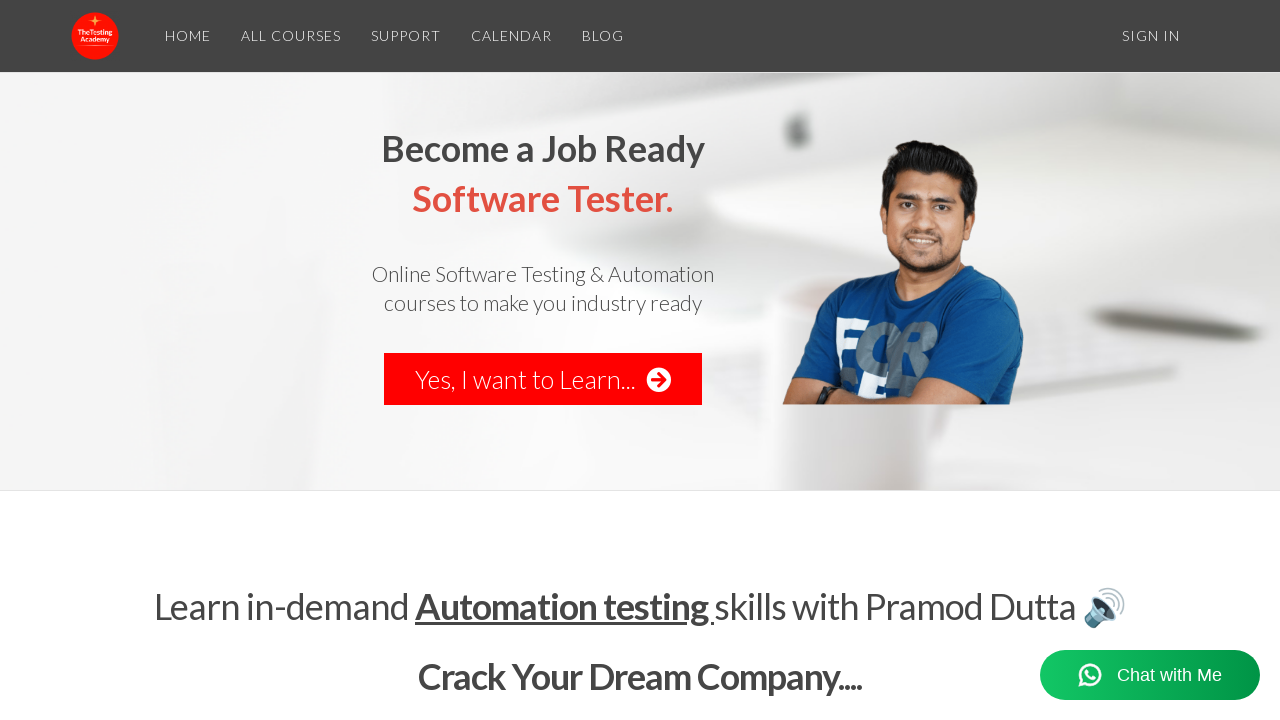

Navigated to https://thetestingacademy.com
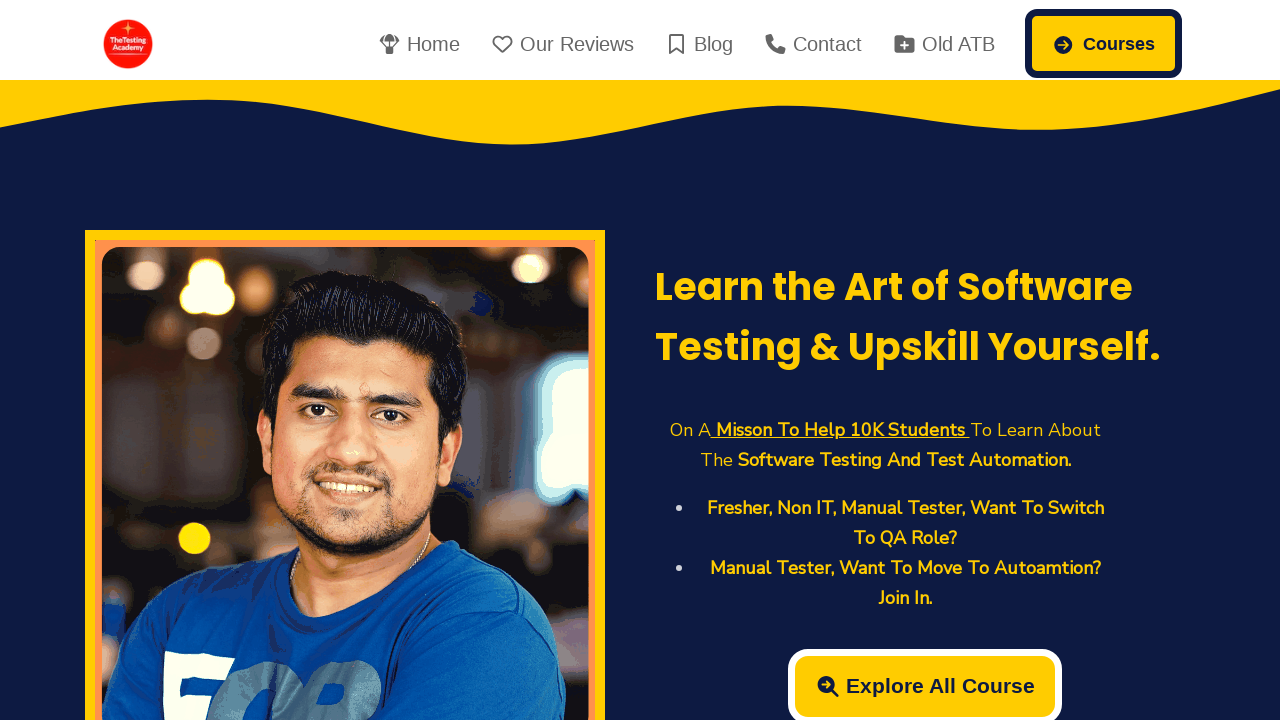

Navigated back to previous page (sdet.live)
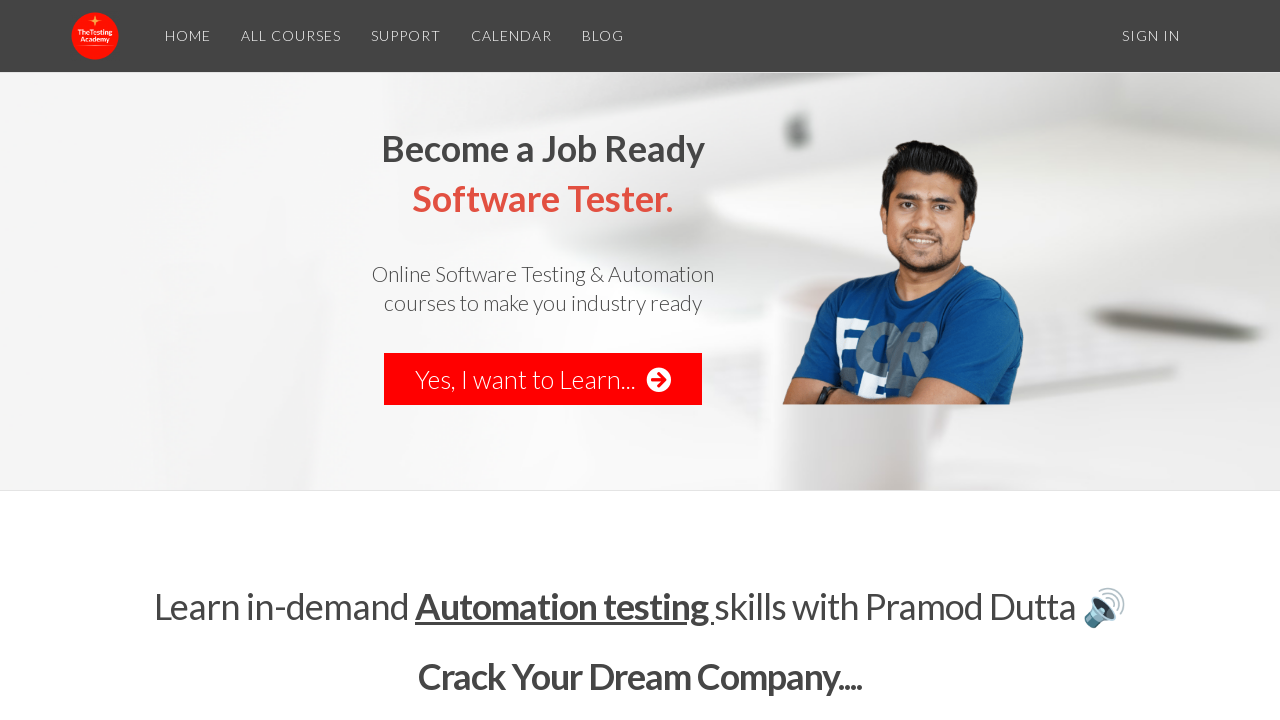

Navigated forward to thetestingacademy.com
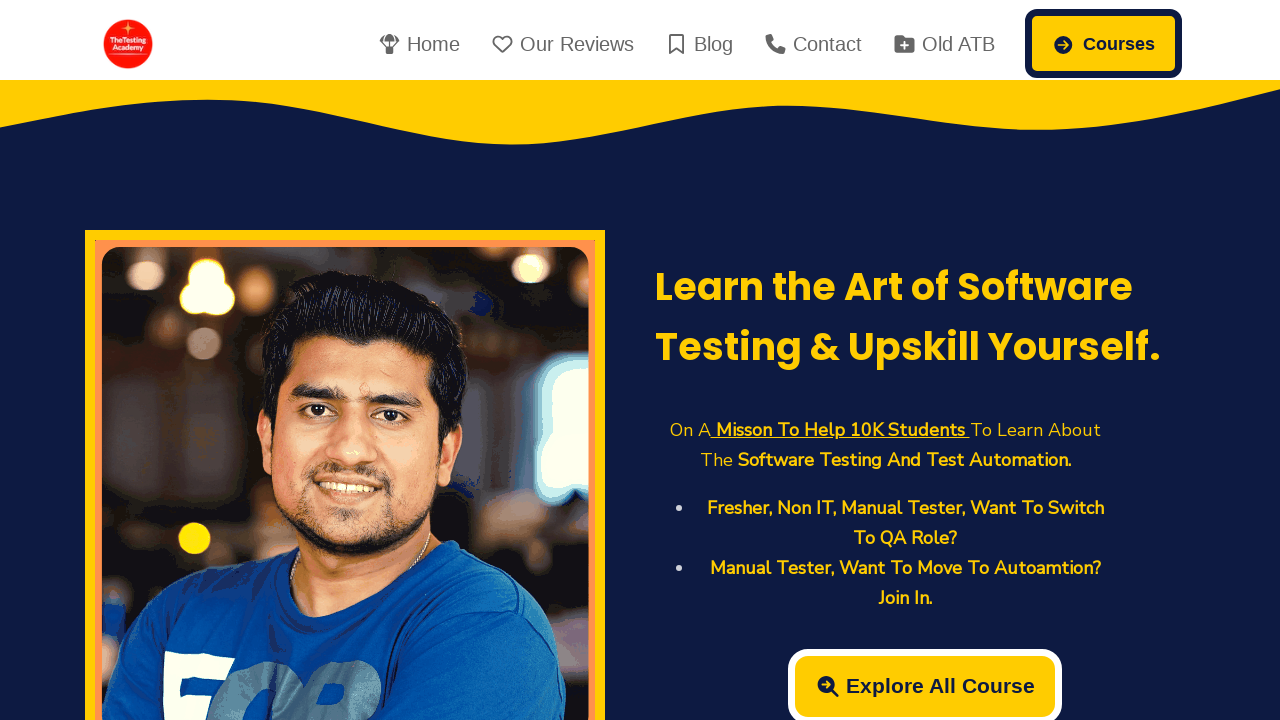

Retrieved page title: TheTestingAcademy | Learn Software Testing and Automation Testing
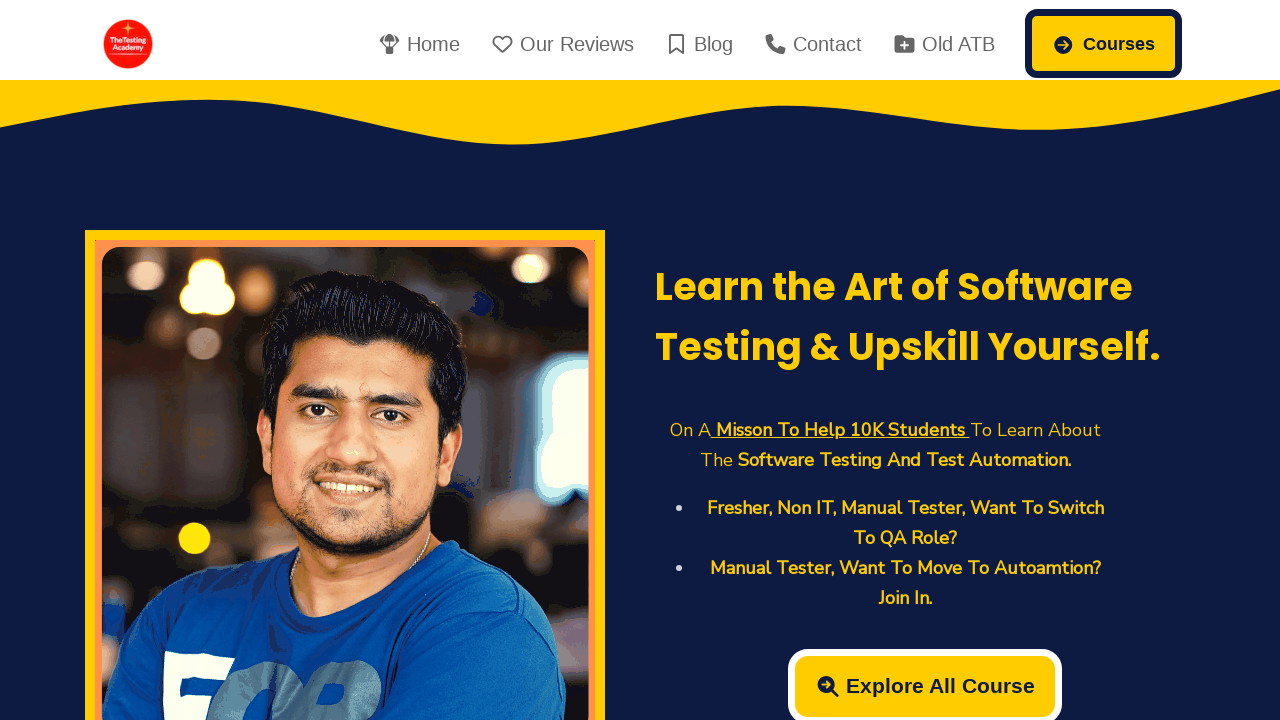

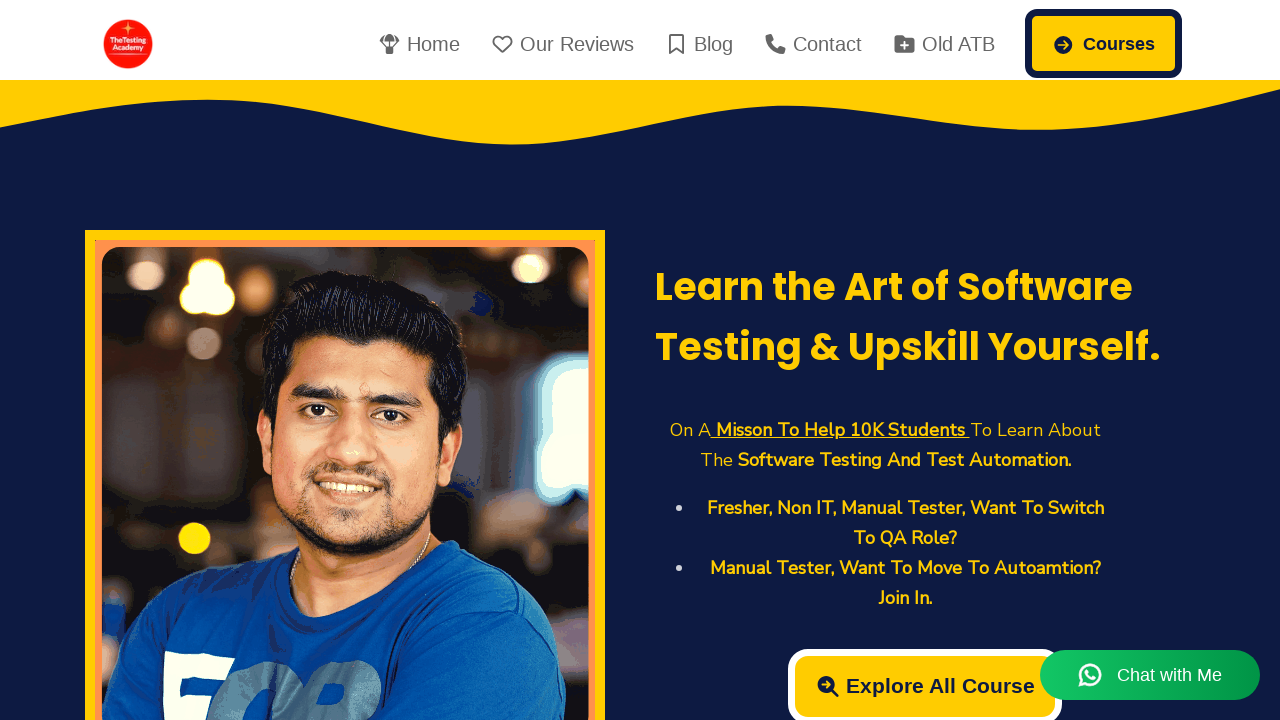